Tests e-commerce functionality by searching for products containing 'ca', adding 'Cashews' to the cart, and proceeding through checkout to place an order.

Starting URL: https://rahulshettyacademy.com/seleniumPractise/#/

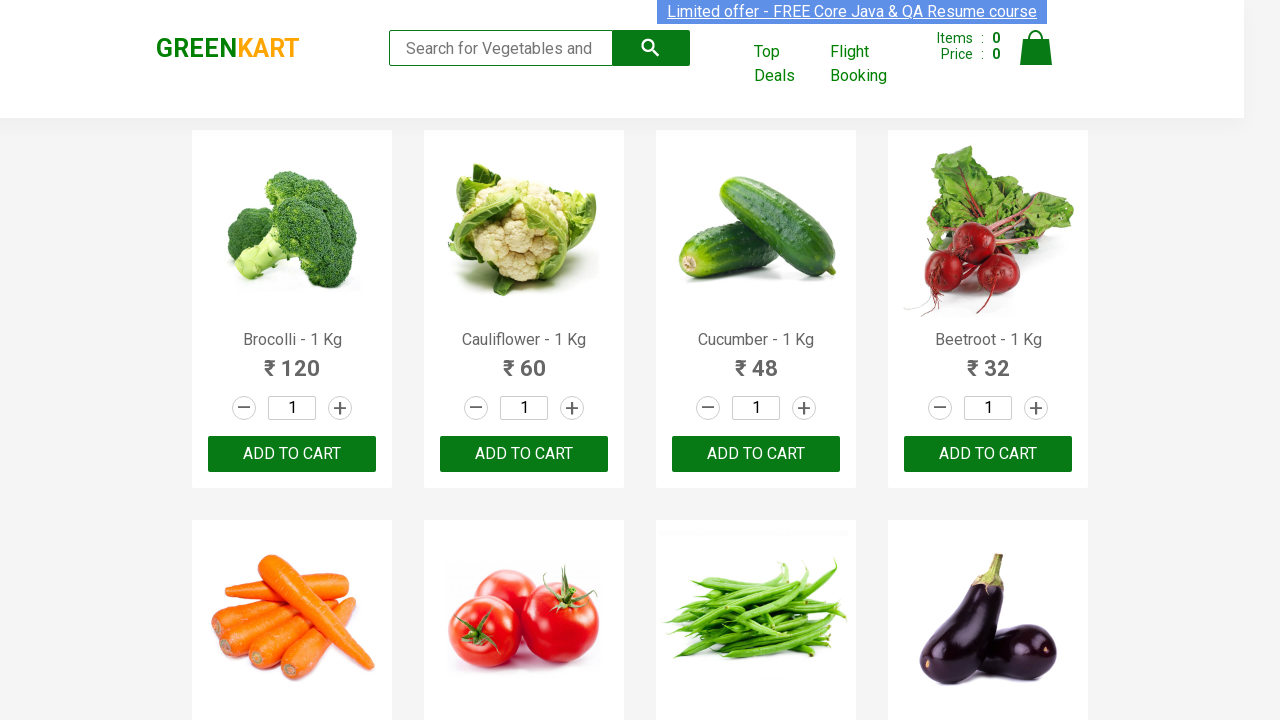

Typed 'ca' in search box to filter products on .search-keyword
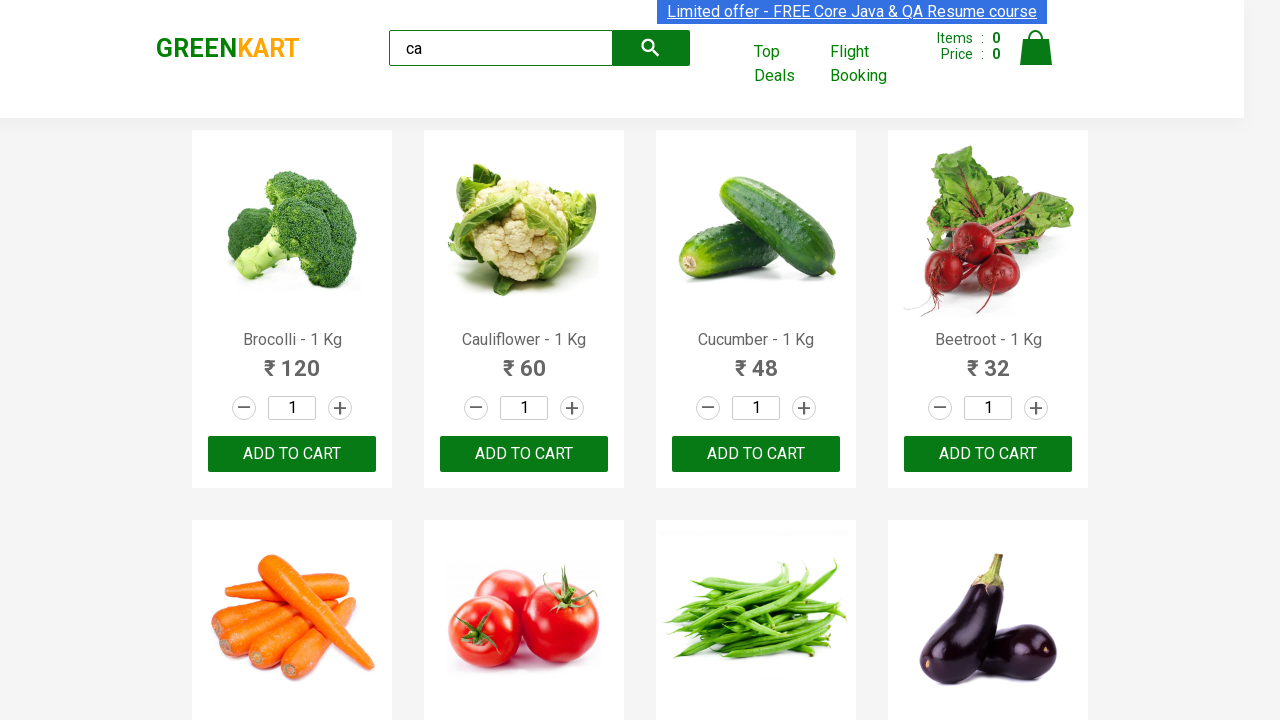

Products loaded after search filter
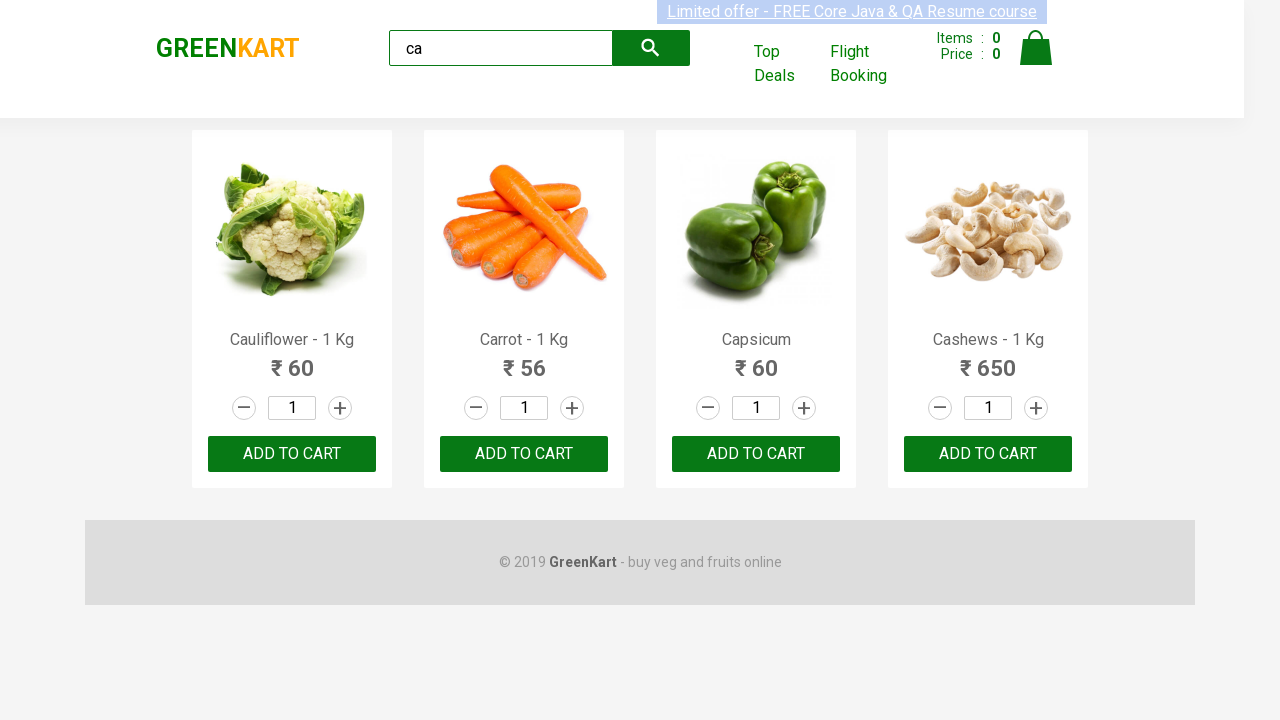

Retrieved list of filtered products
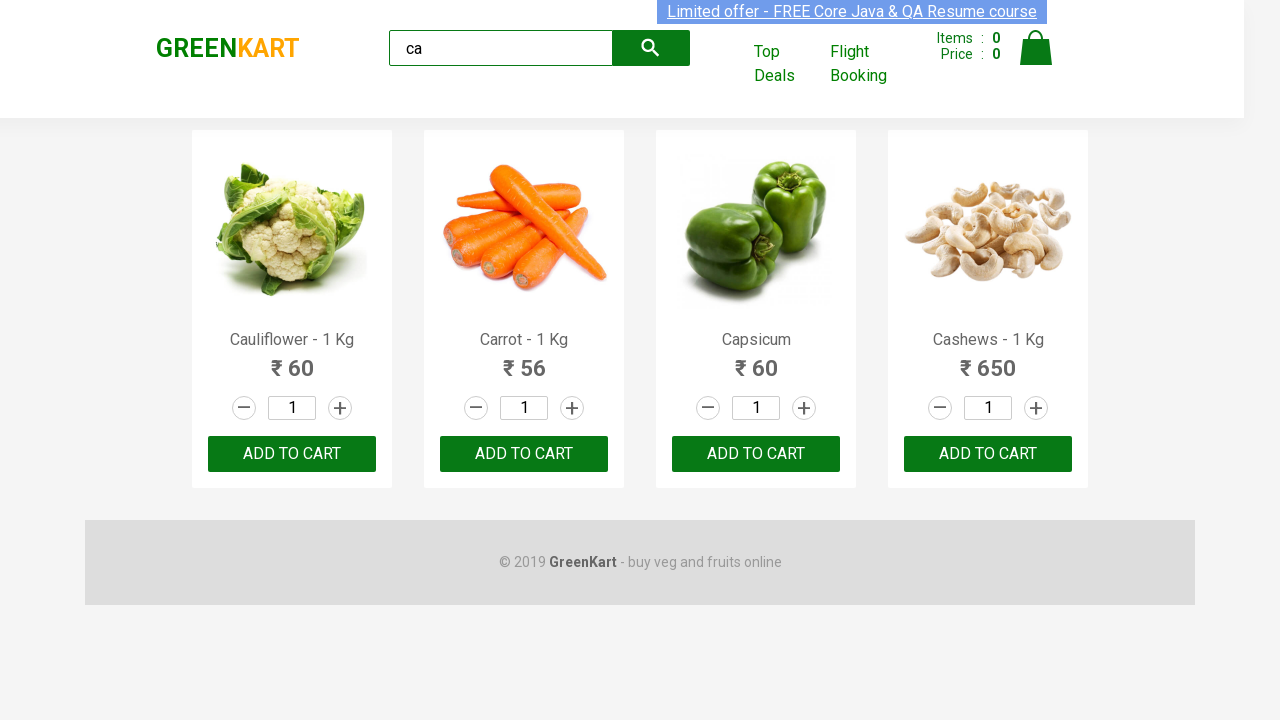

Found Cashews product and clicked Add to cart button at (988, 454) on .products .product >> nth=3 >> button
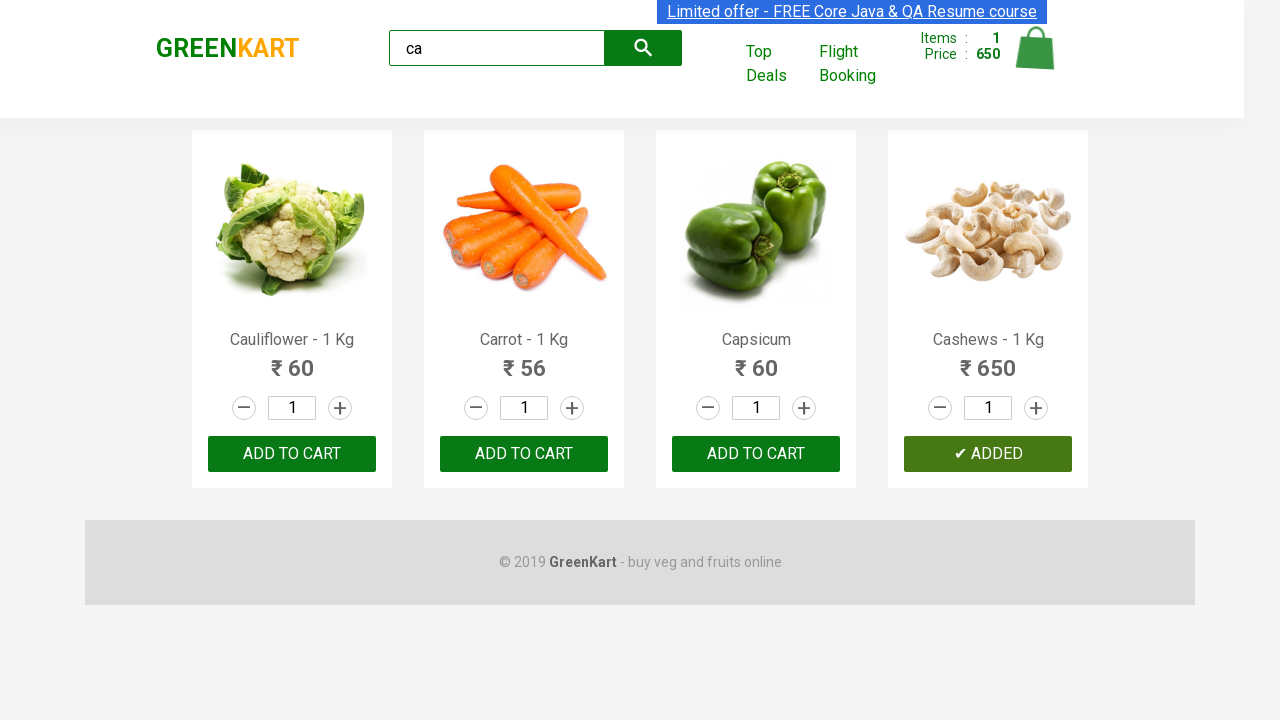

Clicked cart icon to view cart at (1036, 48) on .cart-icon > img
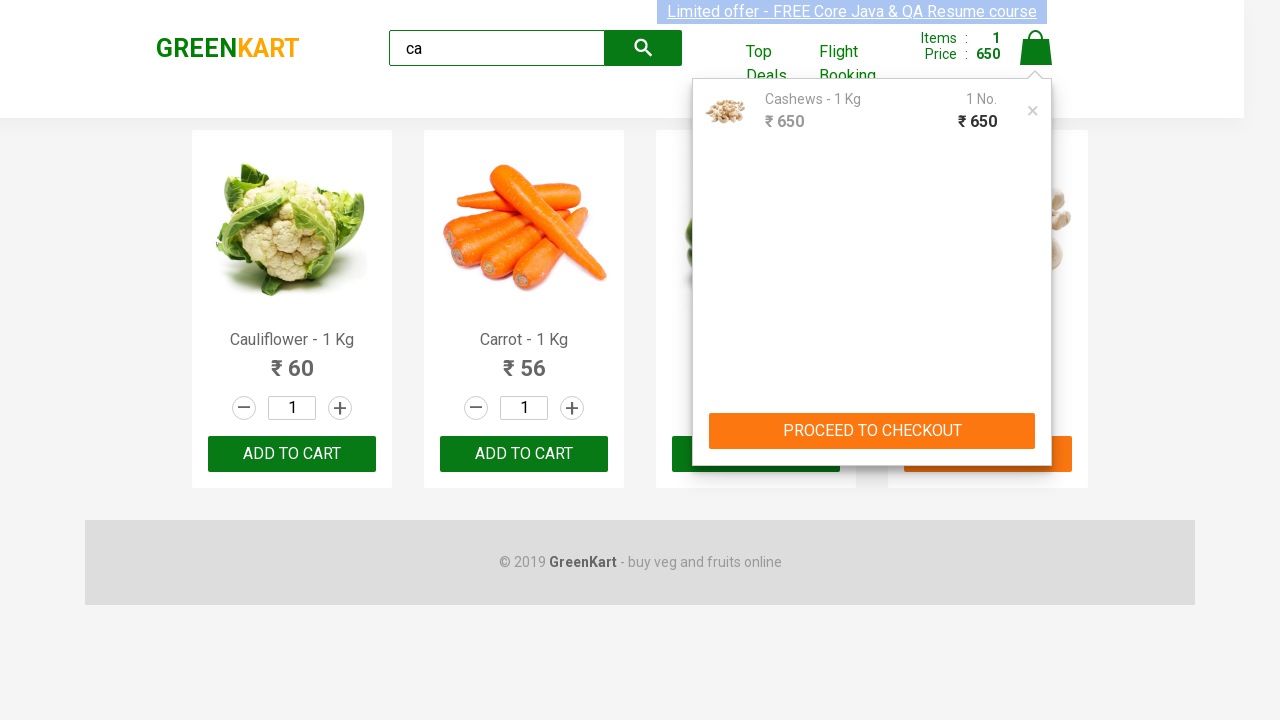

Clicked PROCEED TO CHECKOUT button at (872, 431) on text=PROCEED TO CHECKOUT
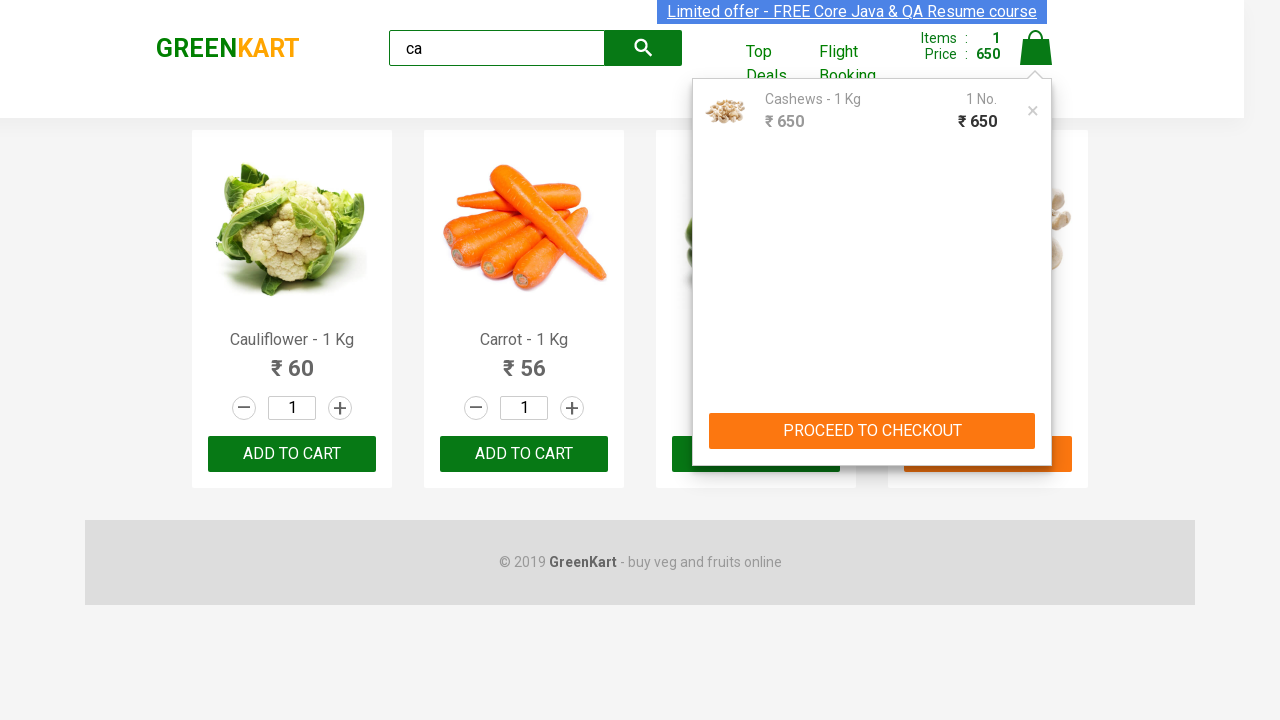

Clicked Place Order button to complete purchase at (1036, 420) on text=Place Order
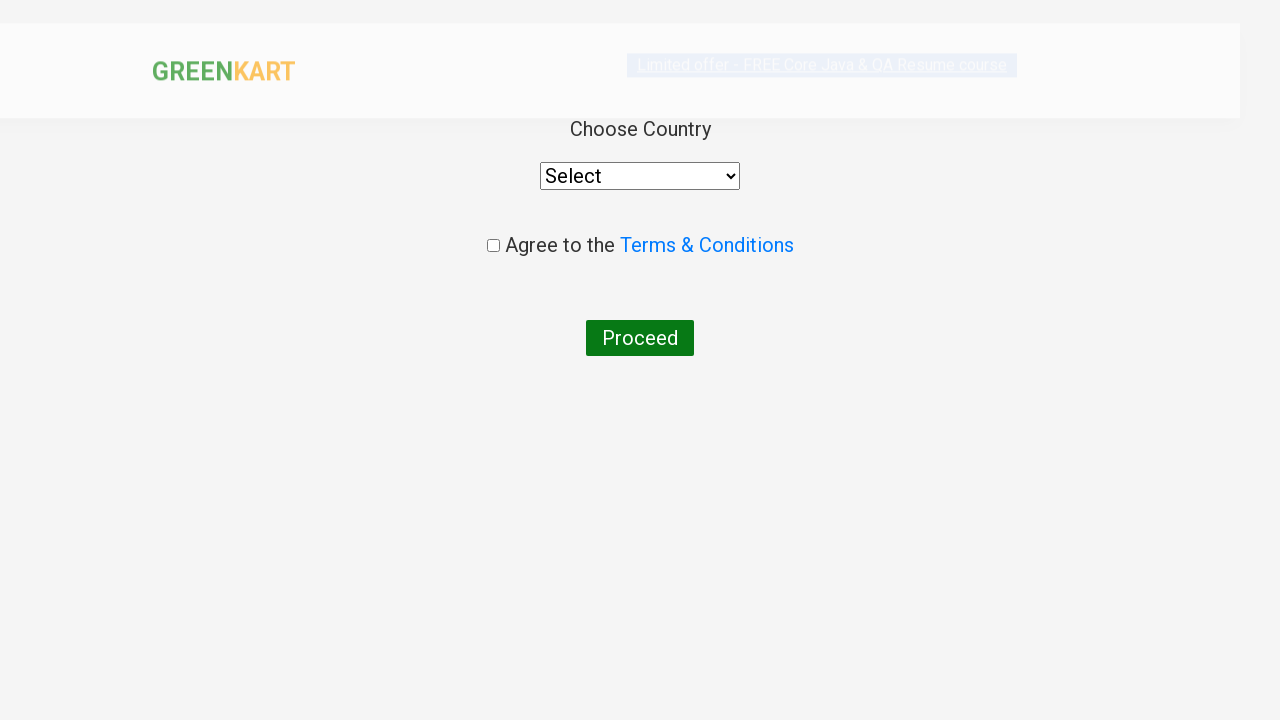

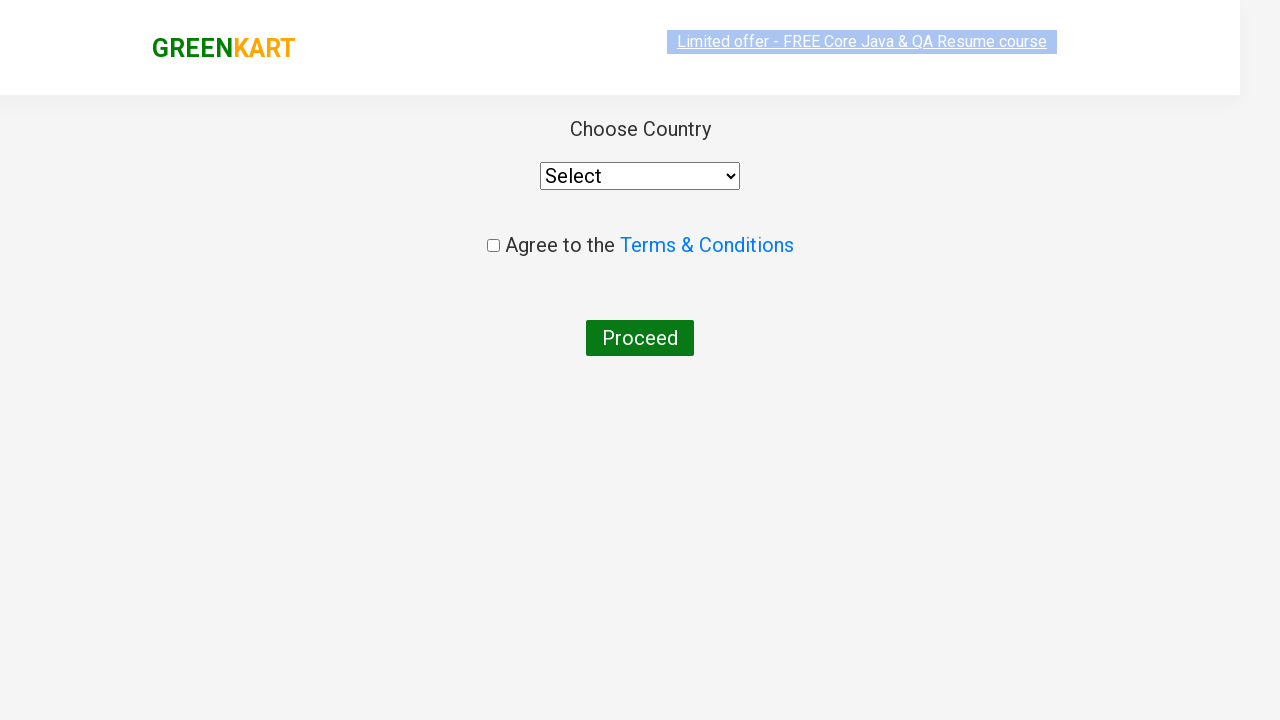